Tests radio button selection on an HTML forms demo page by iterating through radio buttons and clicking those with values "milk" and "beer"

Starting URL: http://echoecho.com/htmlforms10.htm

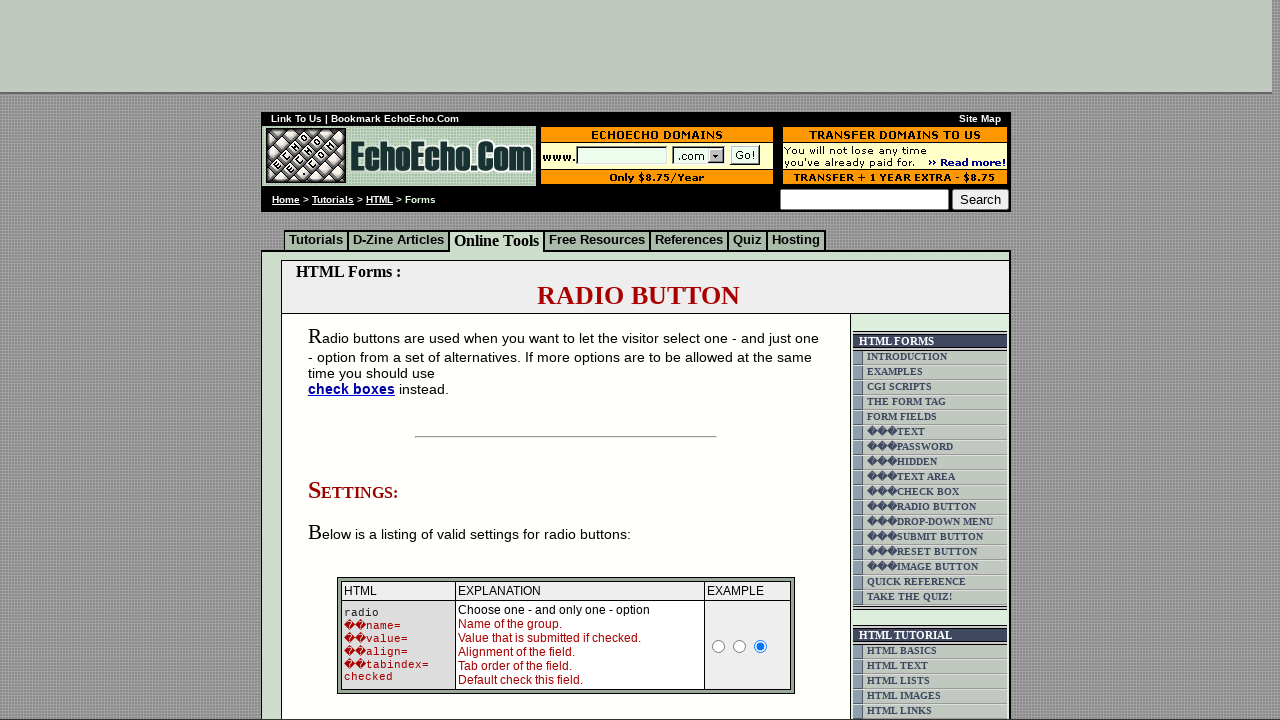

Waited for radio buttons to load on the HTML forms demo page
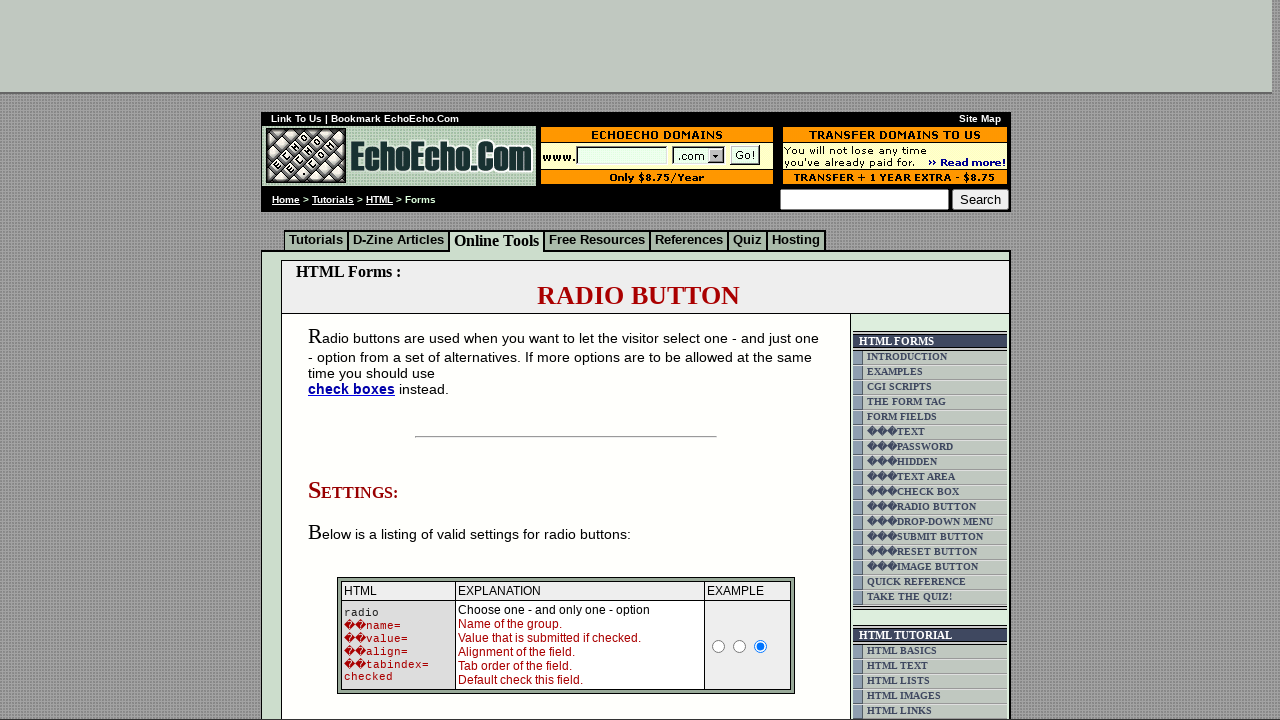

Located the 'Milk' radio button
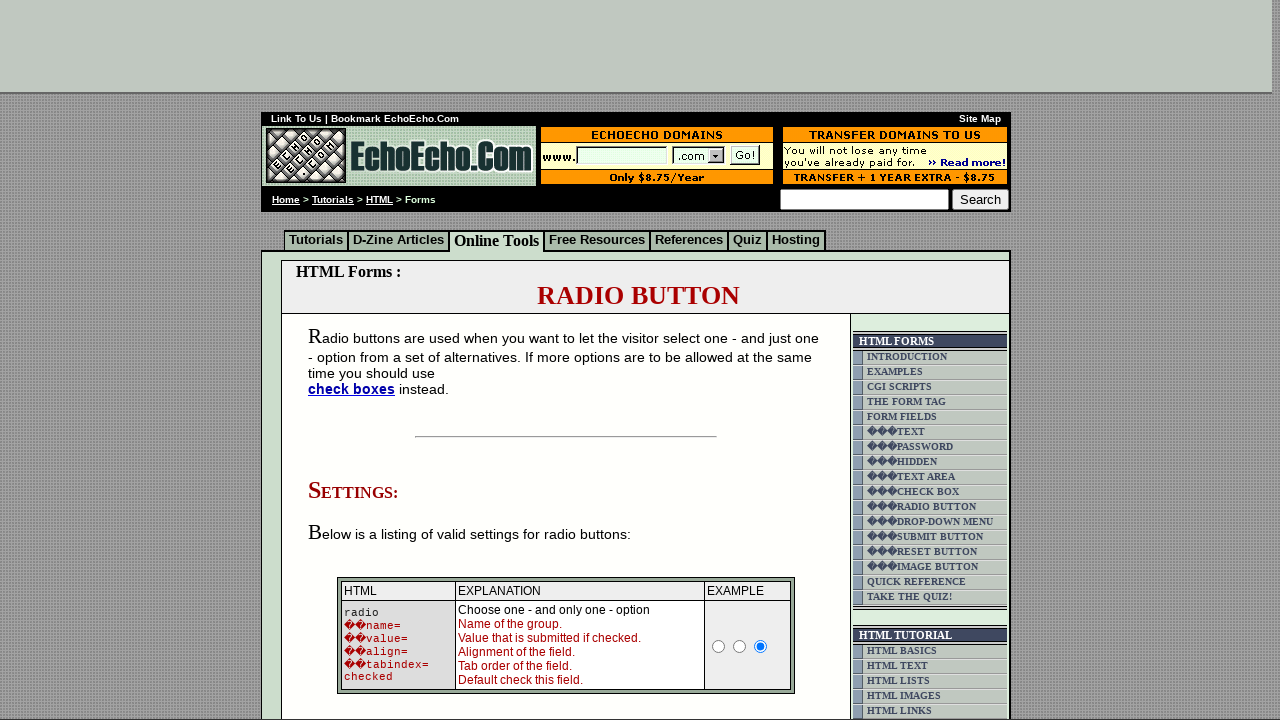

Clicked the 'Milk' radio button at (356, 360) on input[type='radio'][value='Milk']
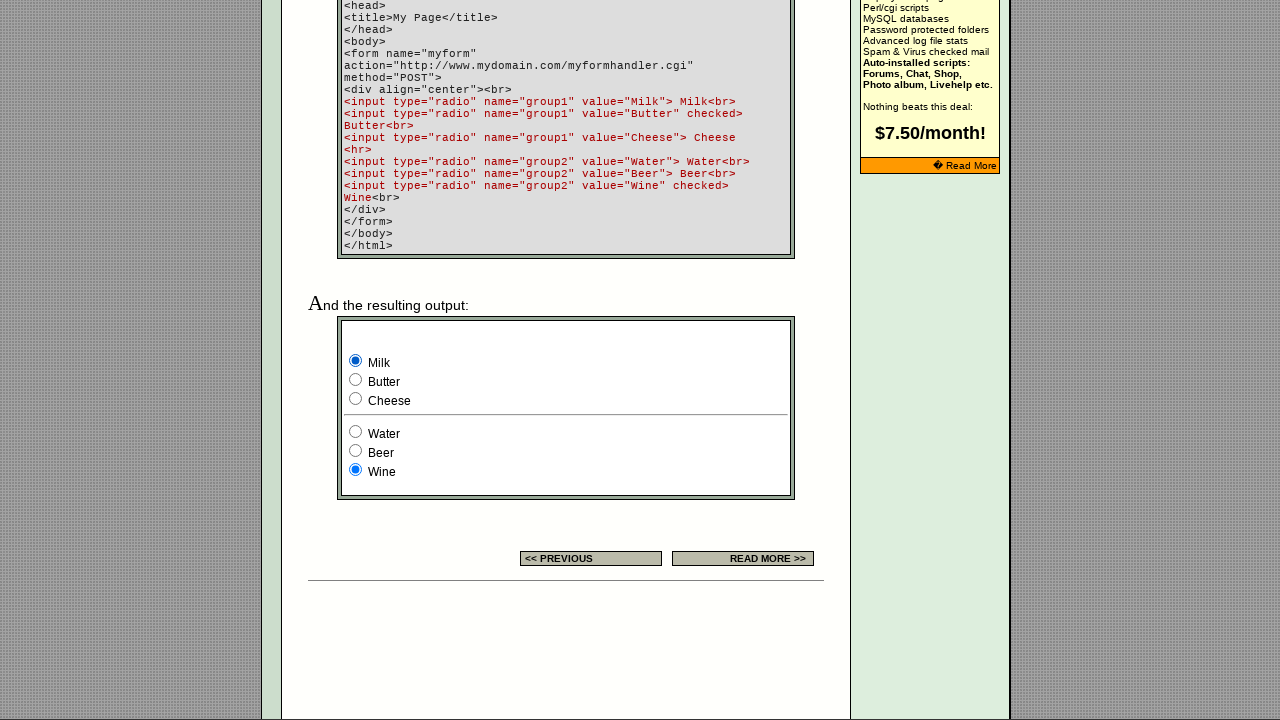

Located the 'Beer' radio button
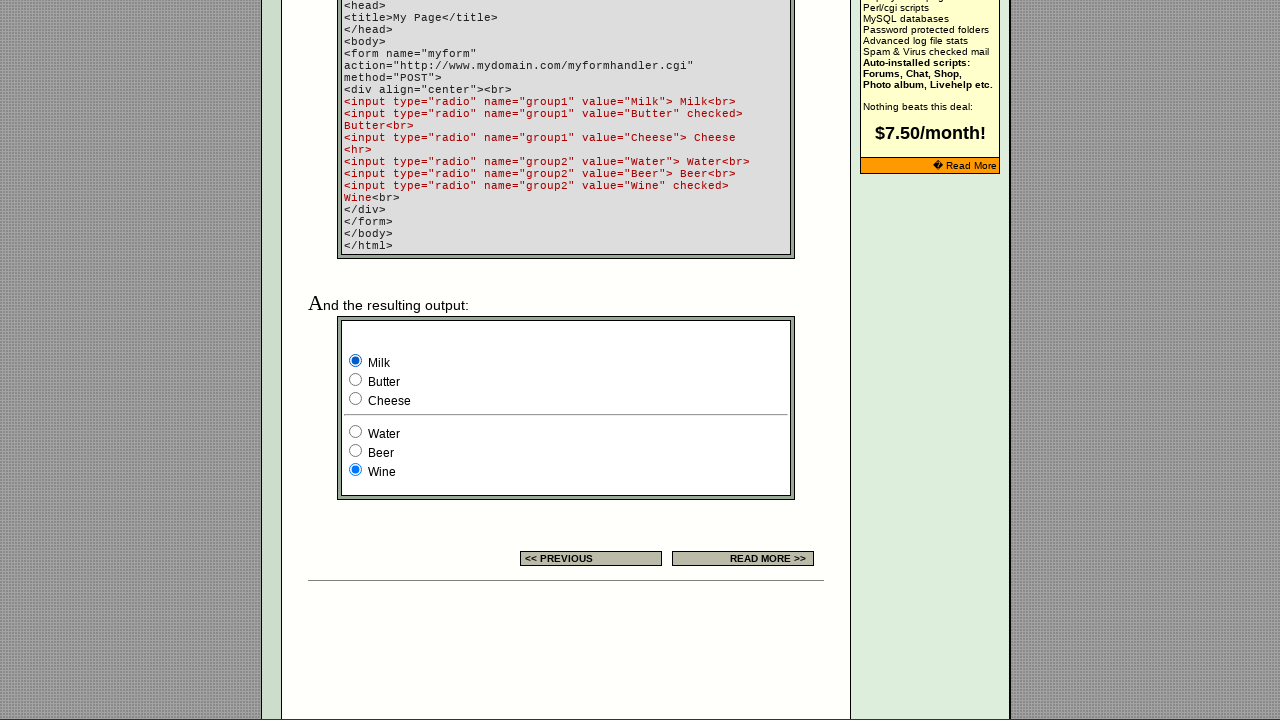

Clicked the 'Beer' radio button at (356, 450) on input[type='radio'][value='Beer']
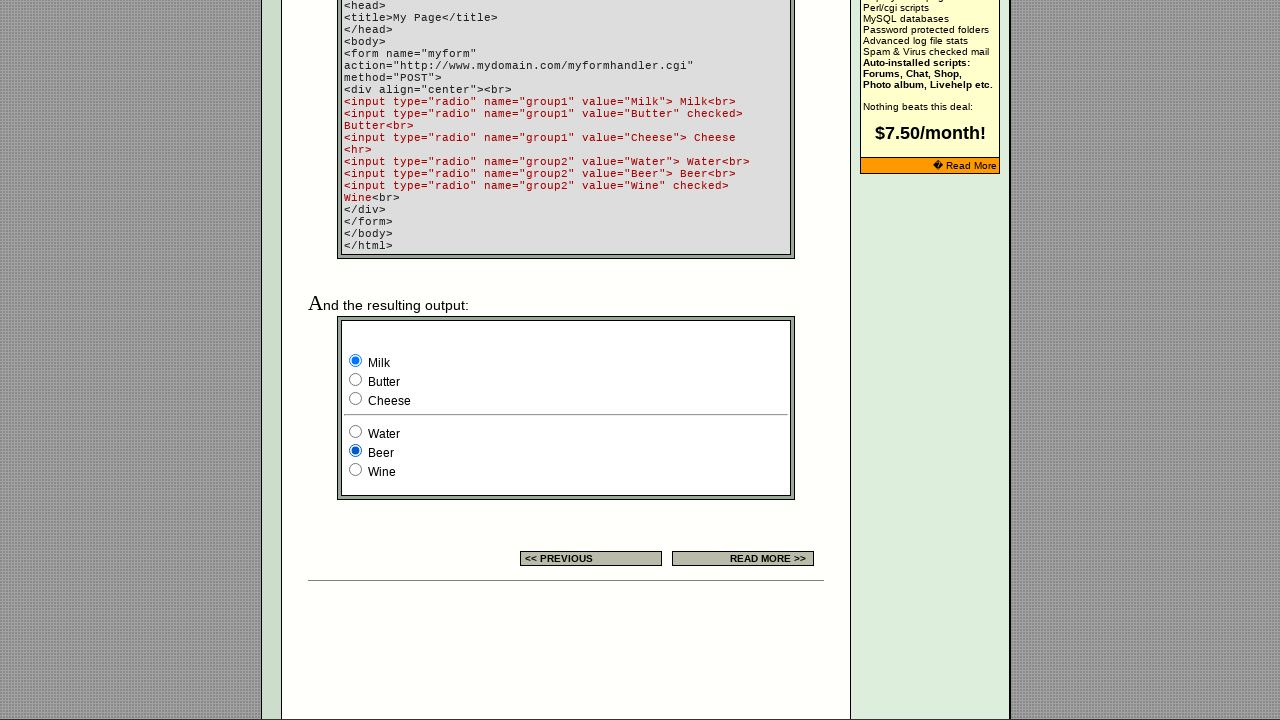

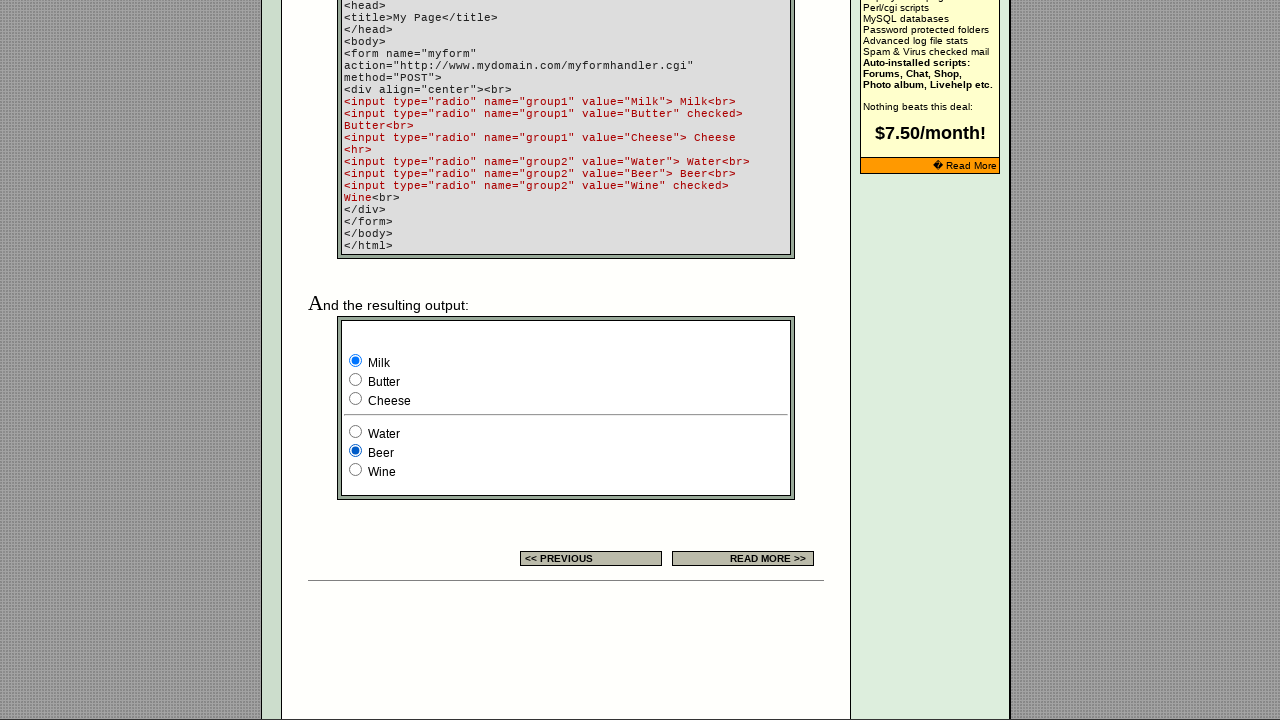